Tests error handling when entering letters in multiplication operation

Starting URL: https://testsheepnz.github.io/BasicCalculator.html

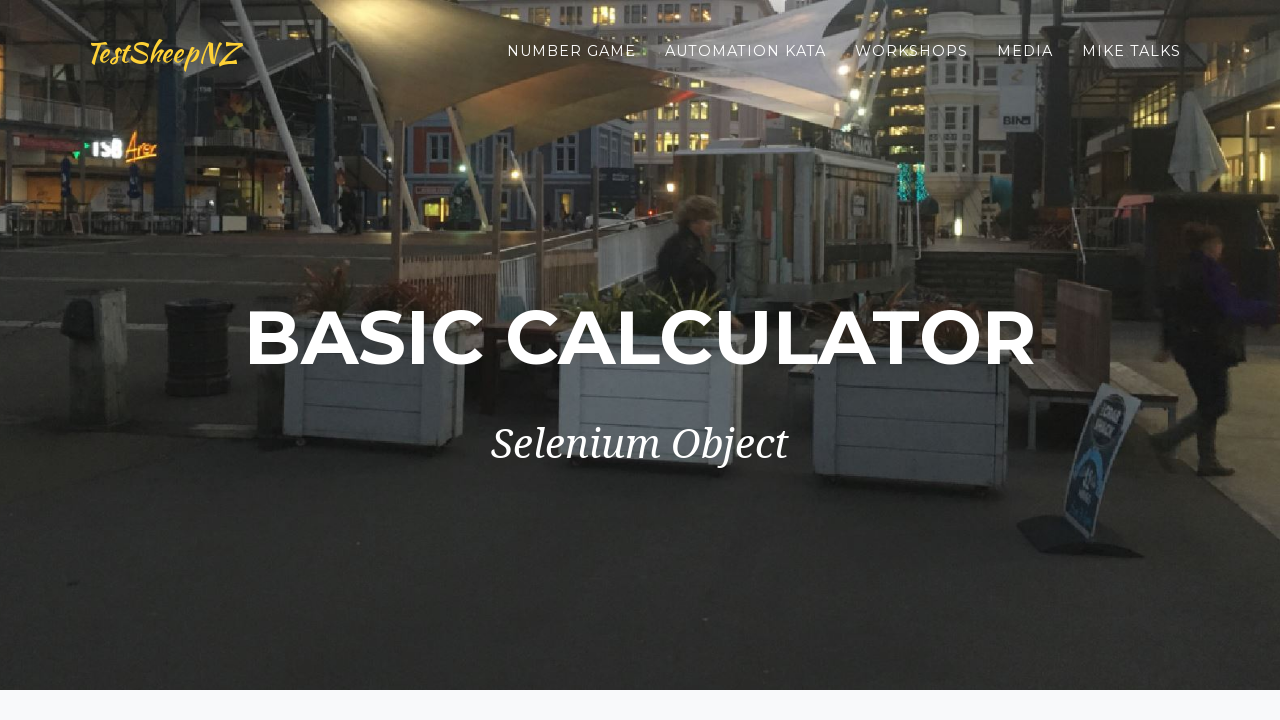

Selected build version 4 on #selectBuild
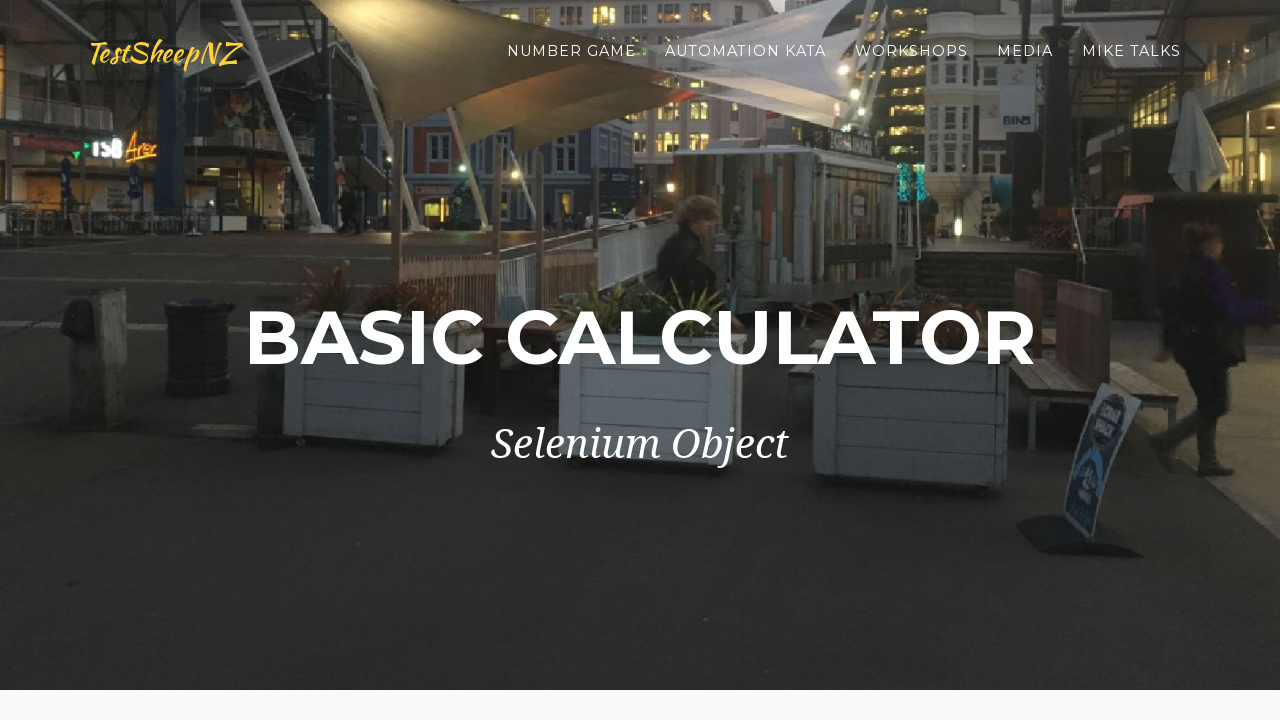

Filled first number field with letter 'a' on #number1Field
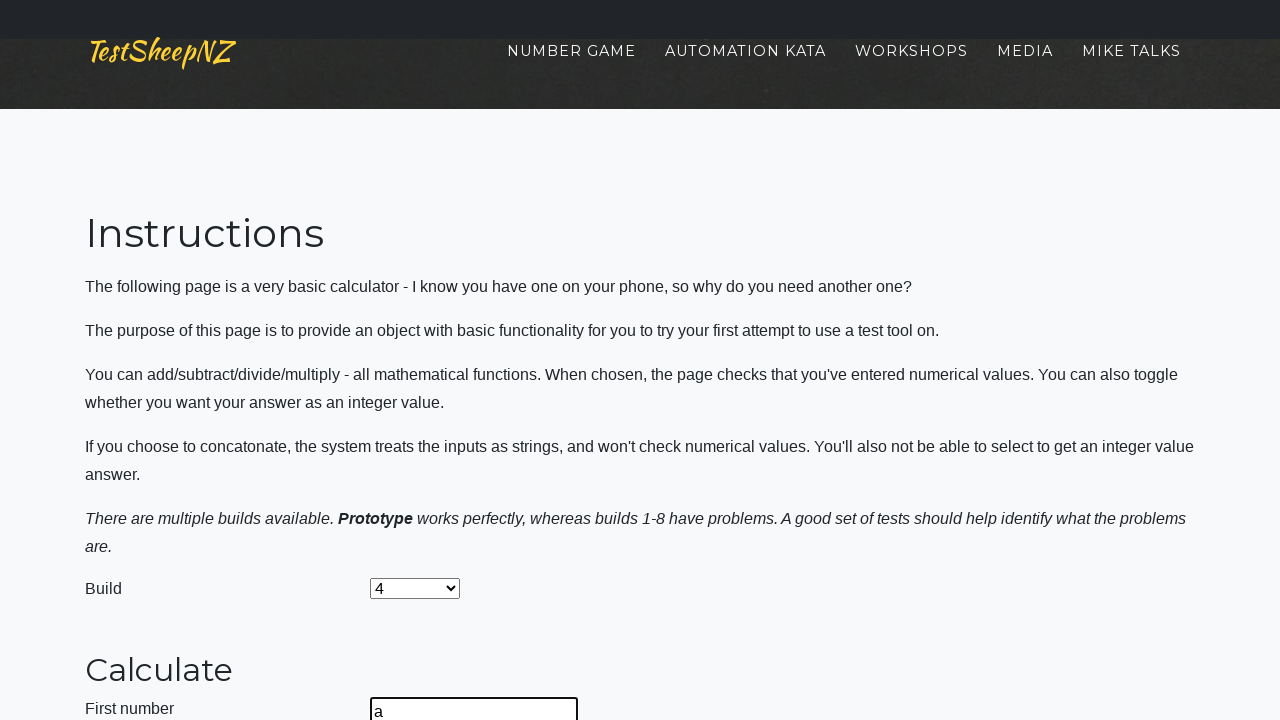

Filled second number field with '8' on #number2Field
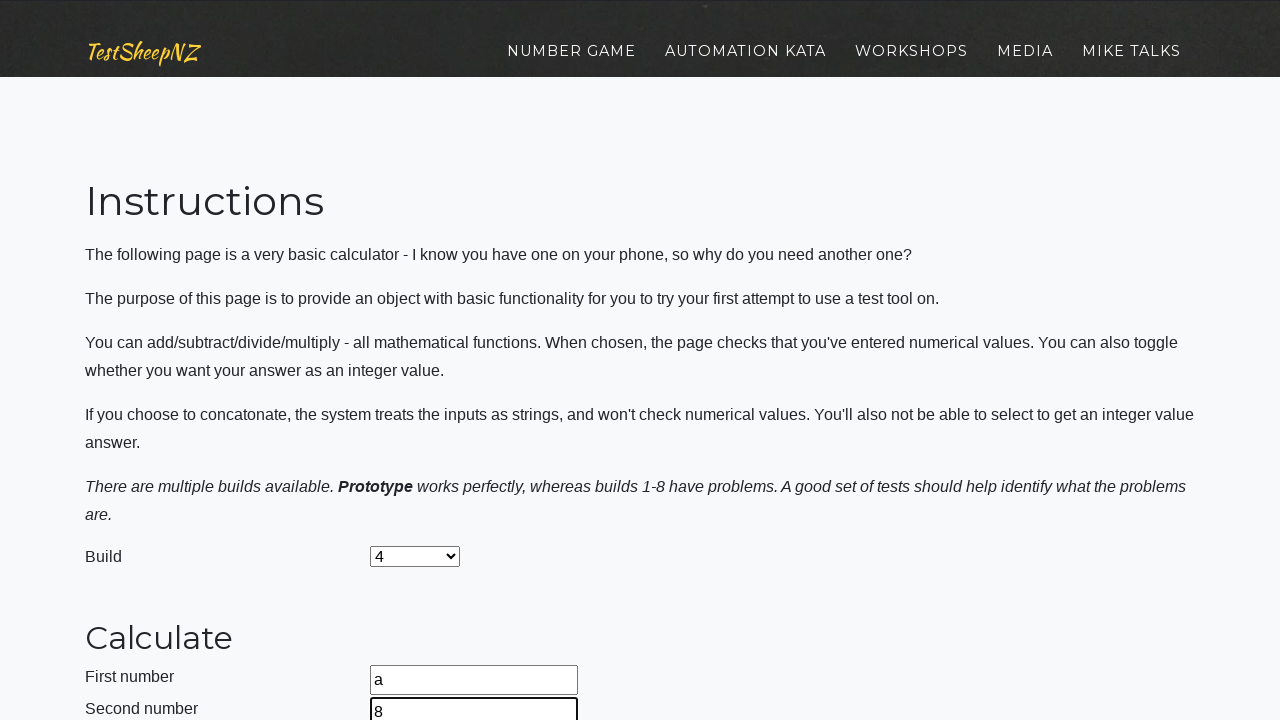

Selected Multiply operation on #selectOperationDropdown
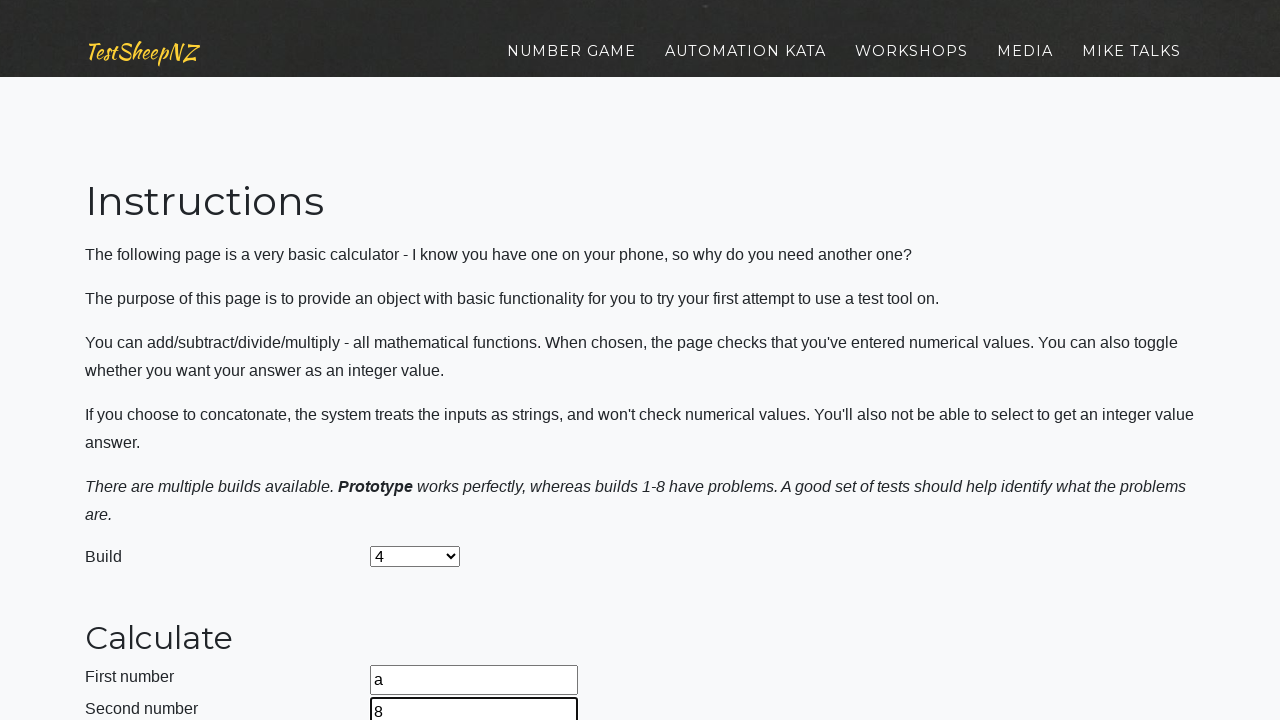

Clicked calculate button at (422, 361) on #calculateButton
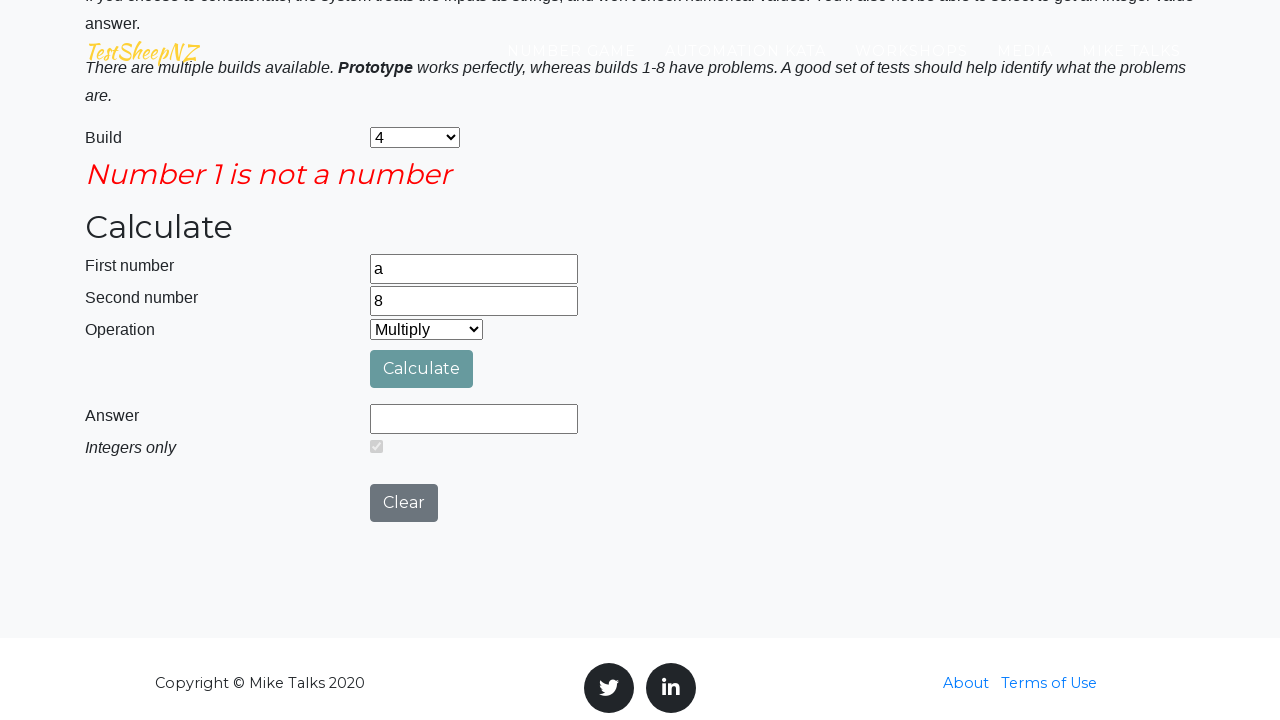

Error message appeared for invalid first number
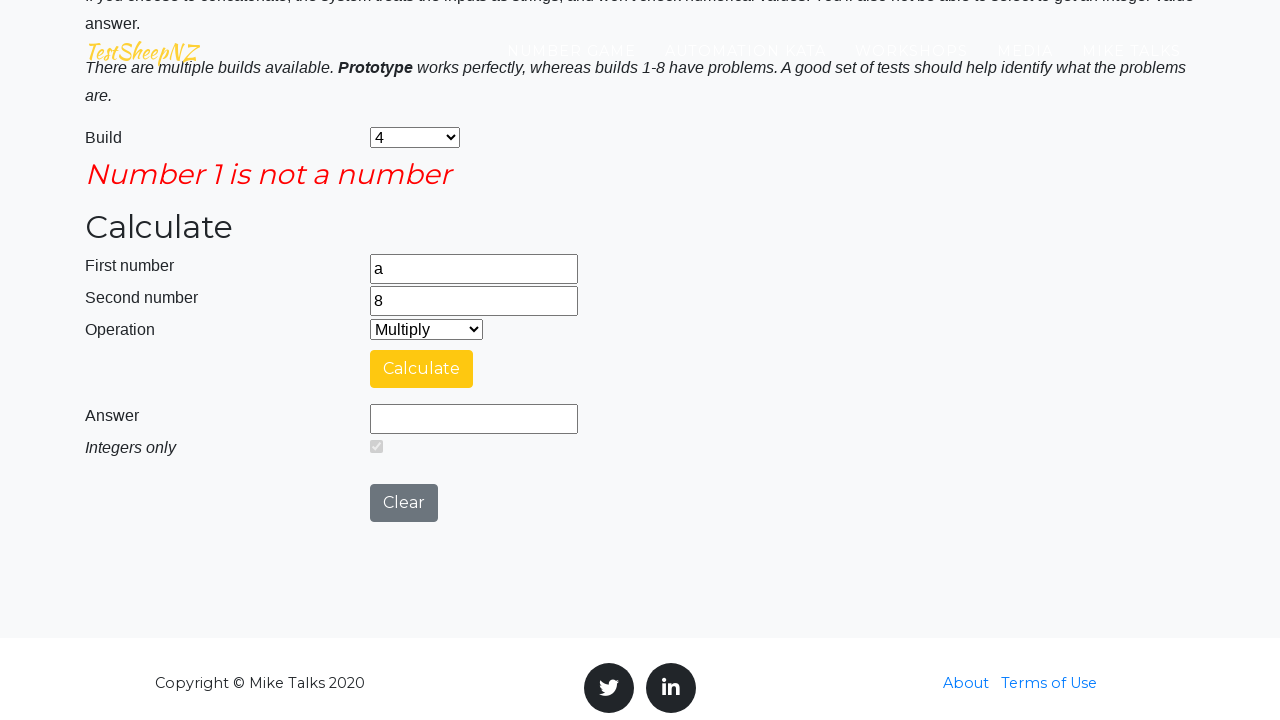

Clicked clear button to reset calculator at (404, 503) on #clearButton
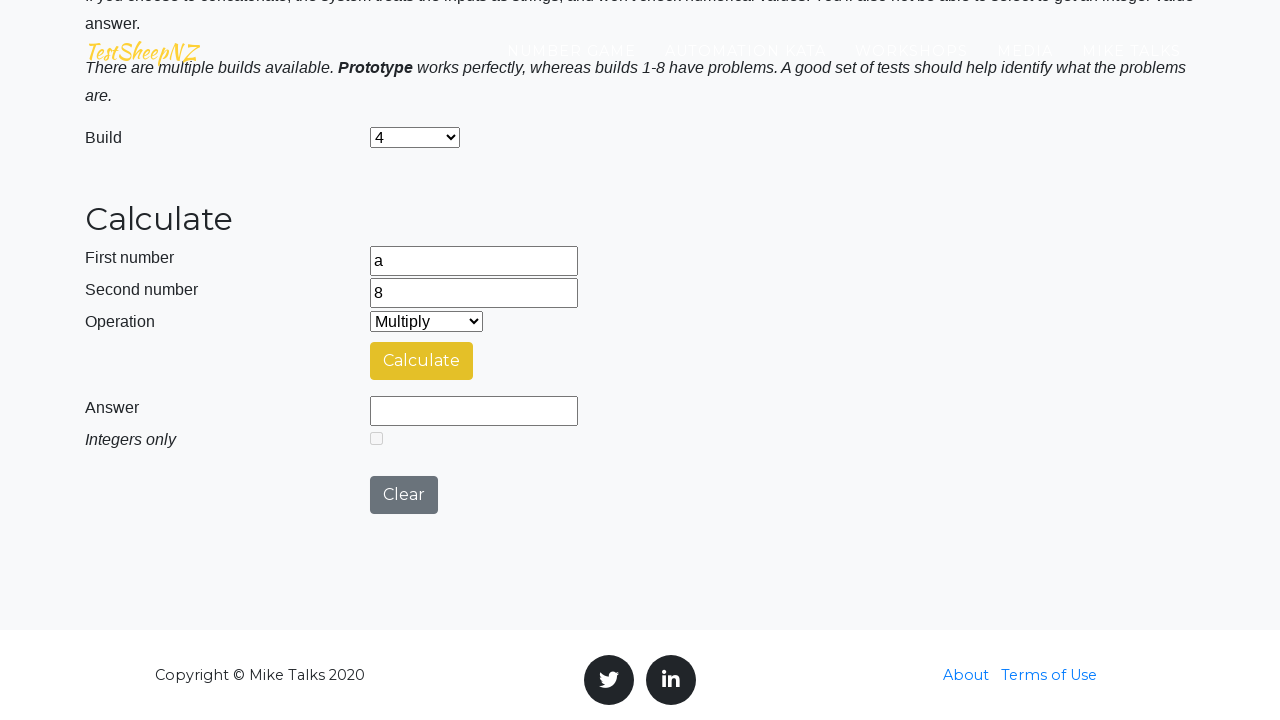

Filled first number field with valid number '2' on #number1Field
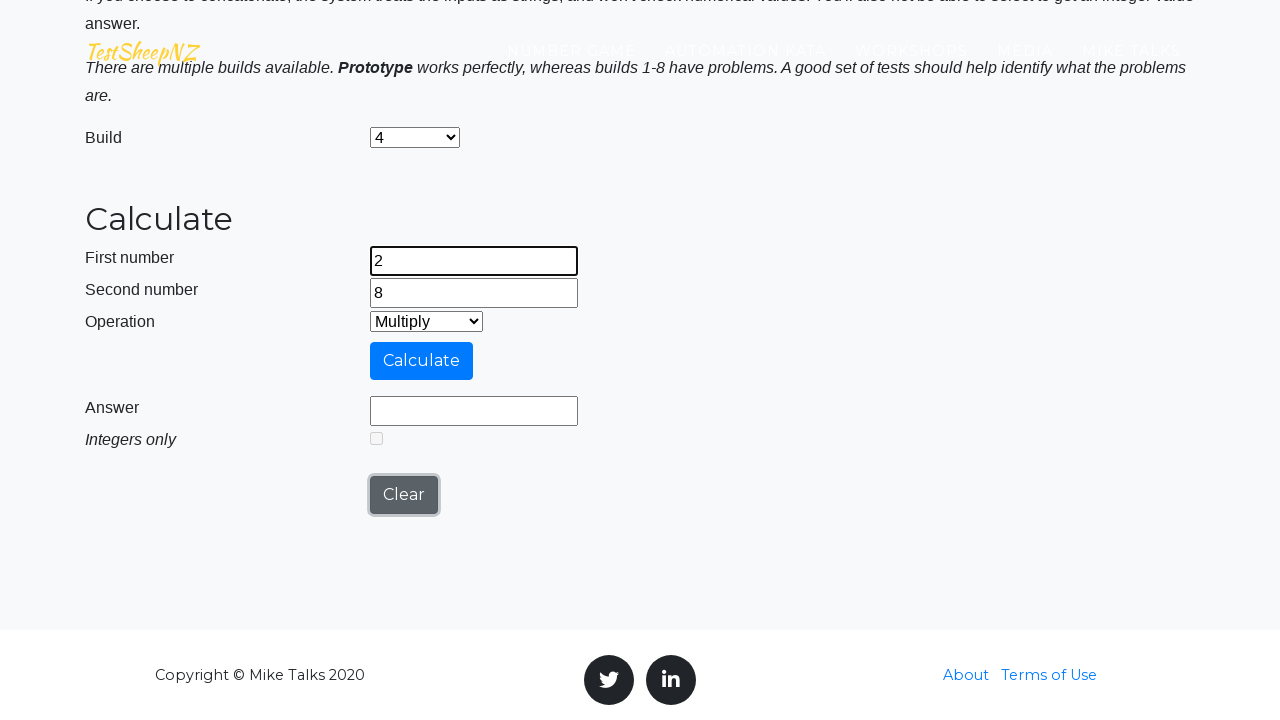

Filled second number field with letter 't' on #number2Field
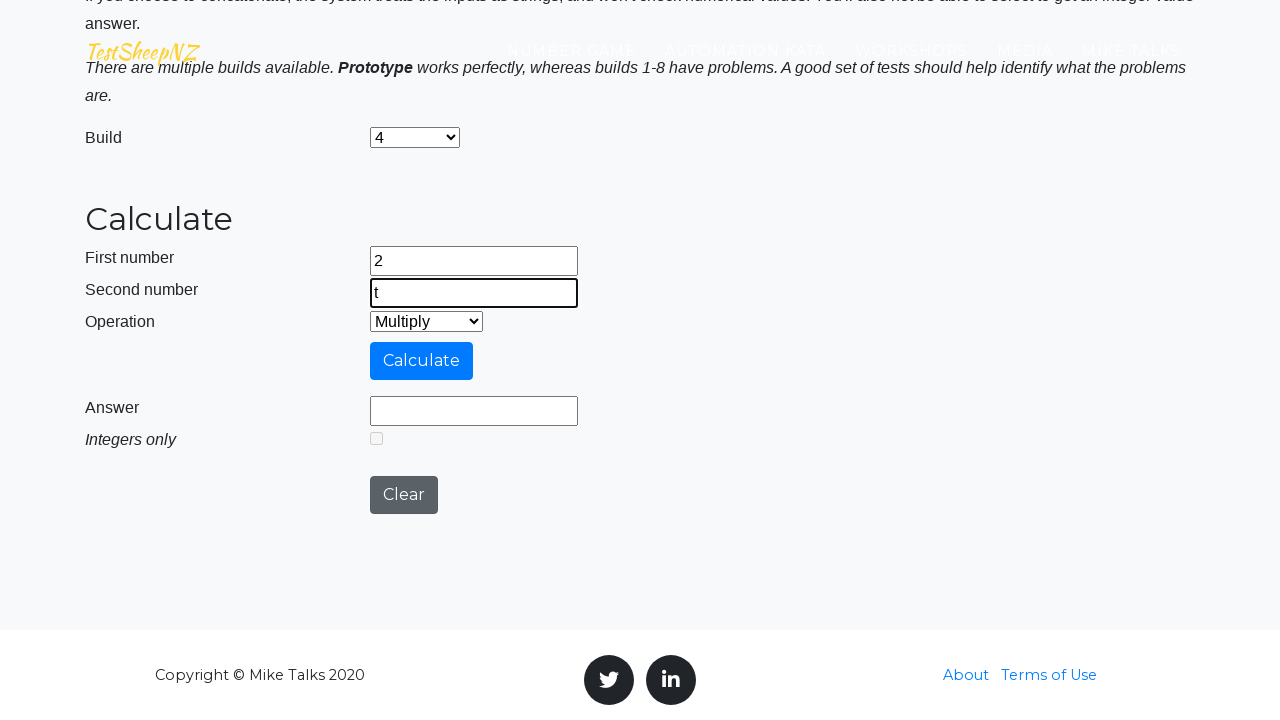

Selected Multiply operation on #selectOperationDropdown
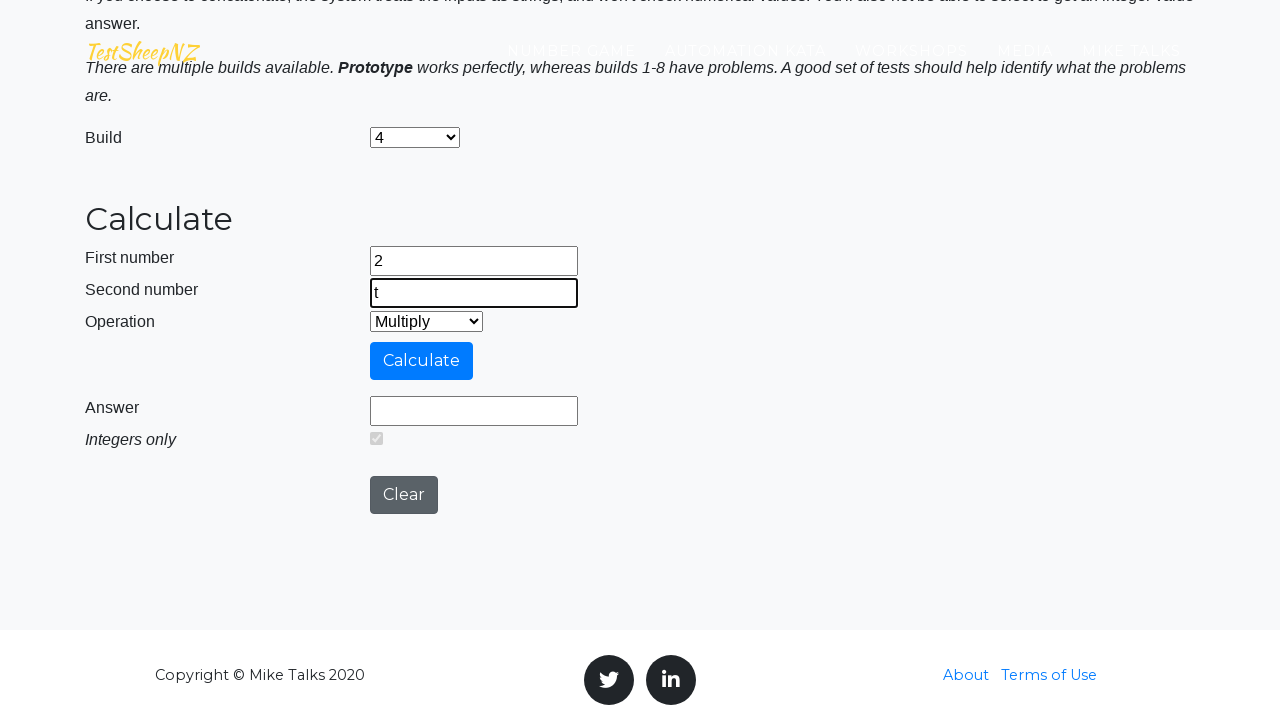

Clicked calculate button at (422, 361) on #calculateButton
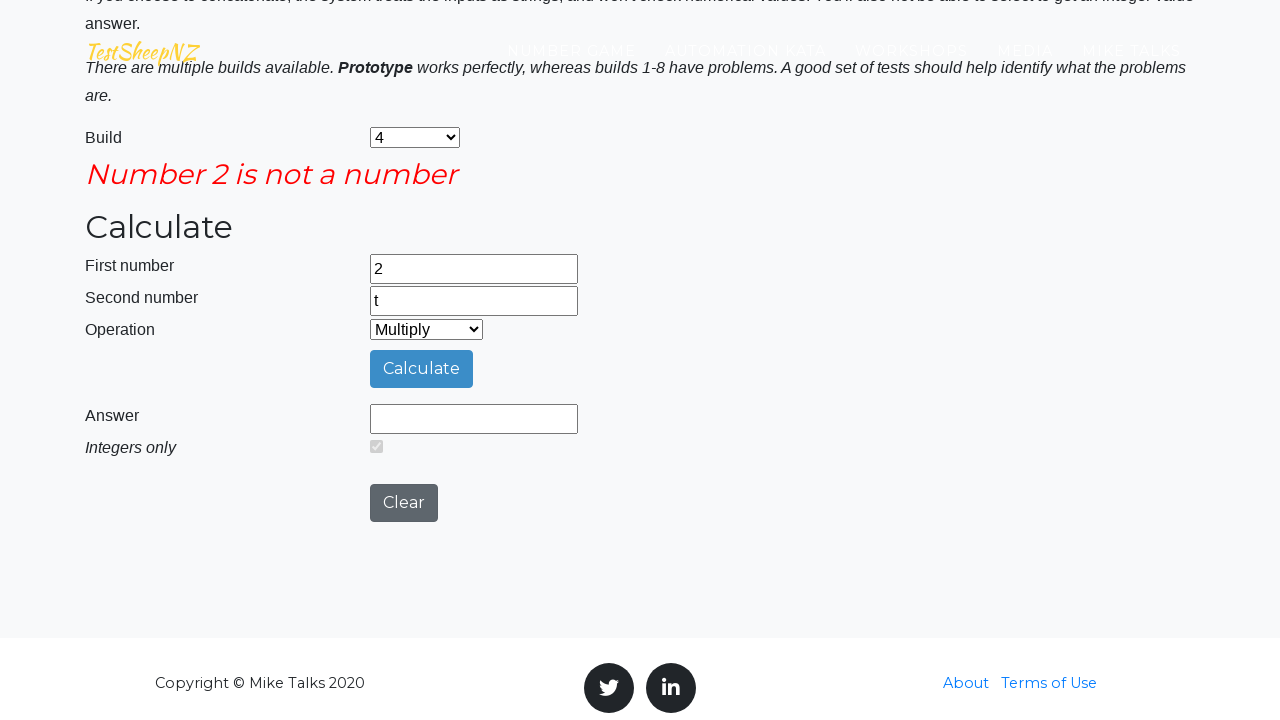

Error message appeared for invalid second number
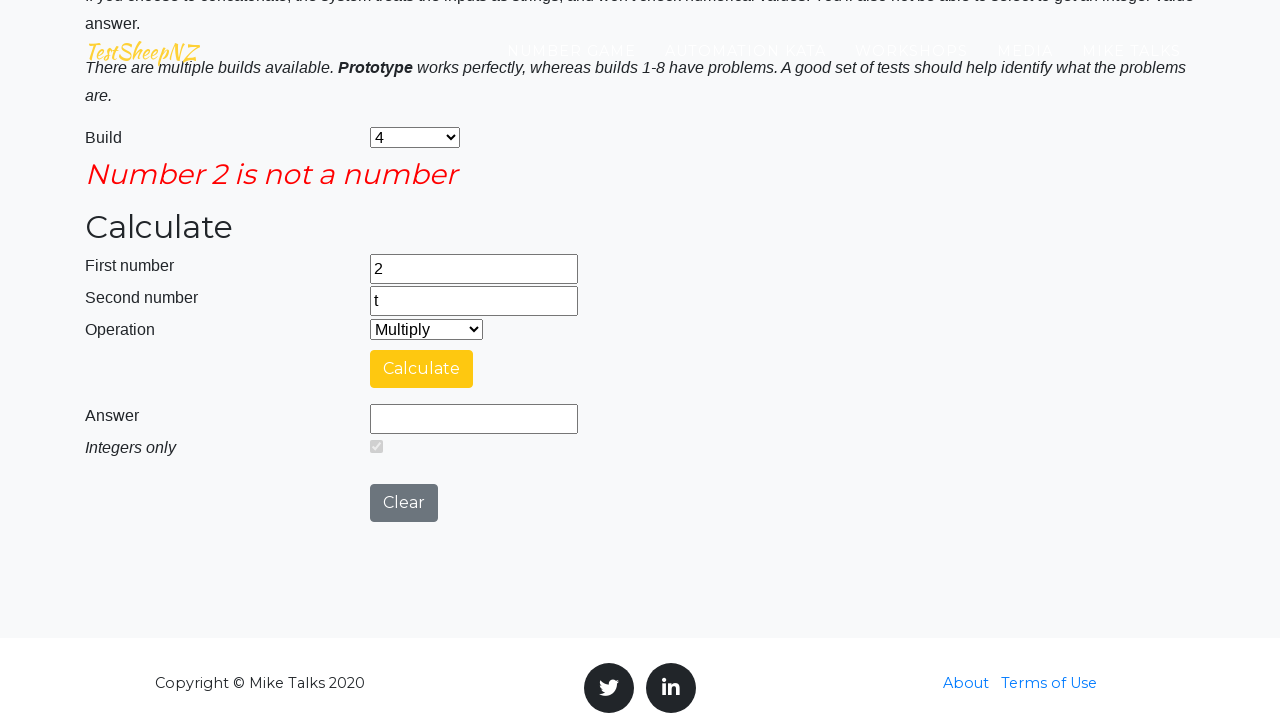

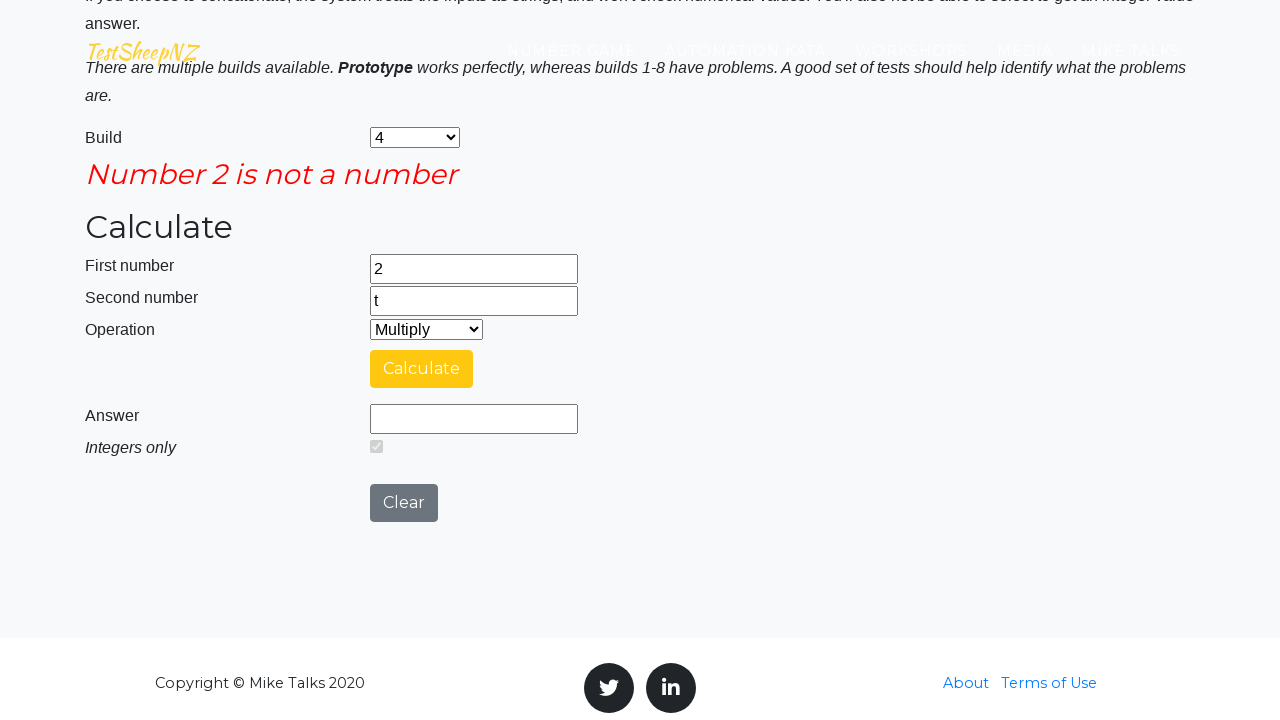